Tests the jQuery UI Selectable demo by switching to the iframe and selecting multiple items (Item 1 through Item 7) using Ctrl+Click to demonstrate multi-selection functionality.

Starting URL: https://jqueryui.com/selectable/

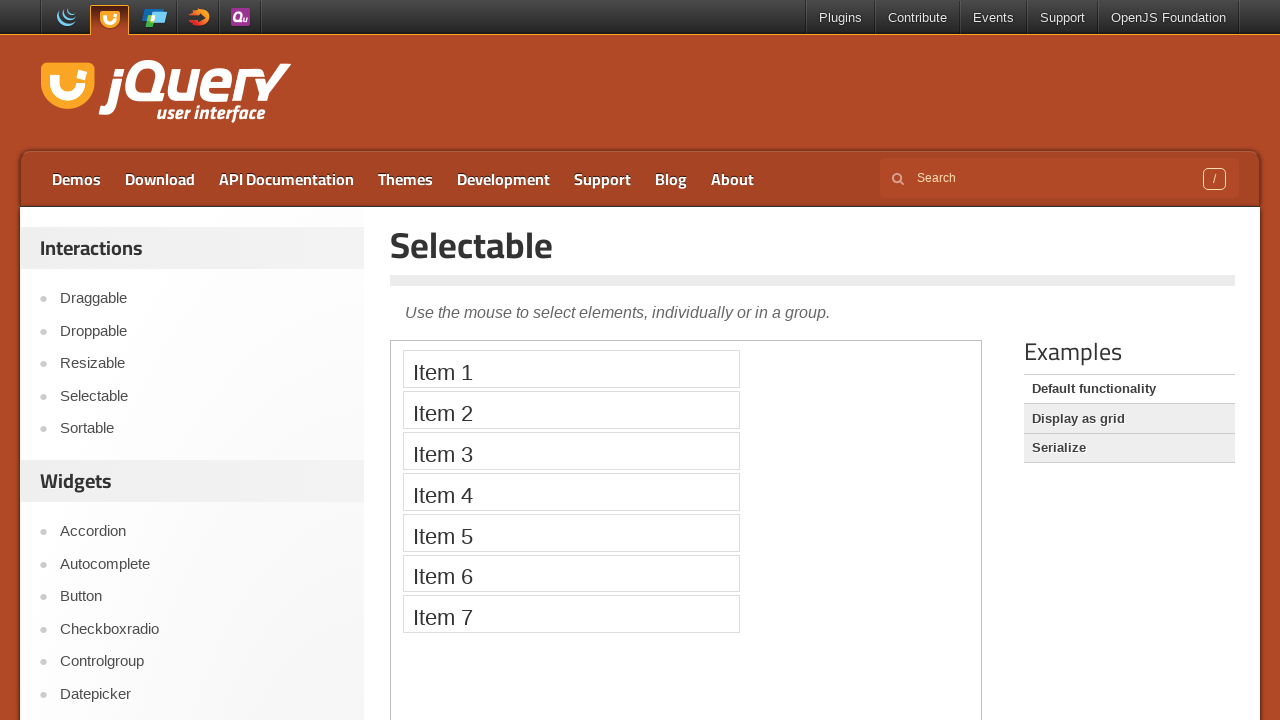

Located demo iframe
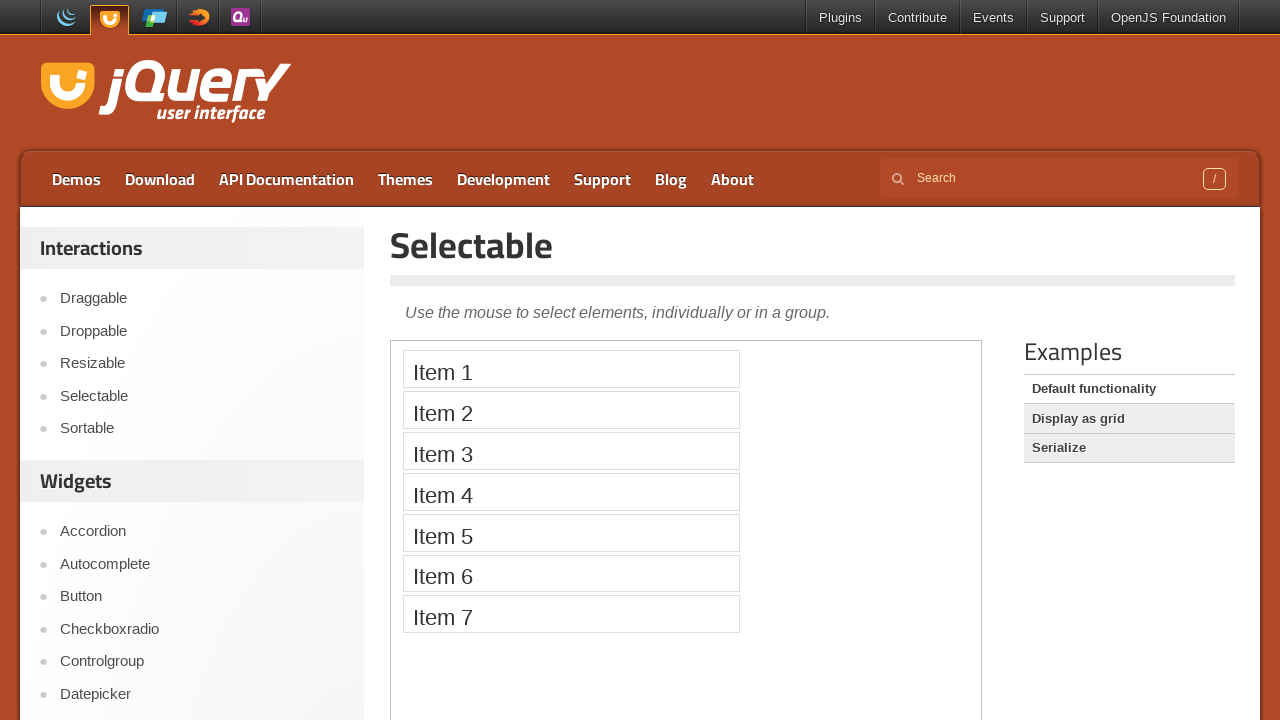

Ctrl+Clicked Item 1 at (571, 369) on iframe.demo-frame >> internal:control=enter-frame >> xpath=//li[text()='Item 1']
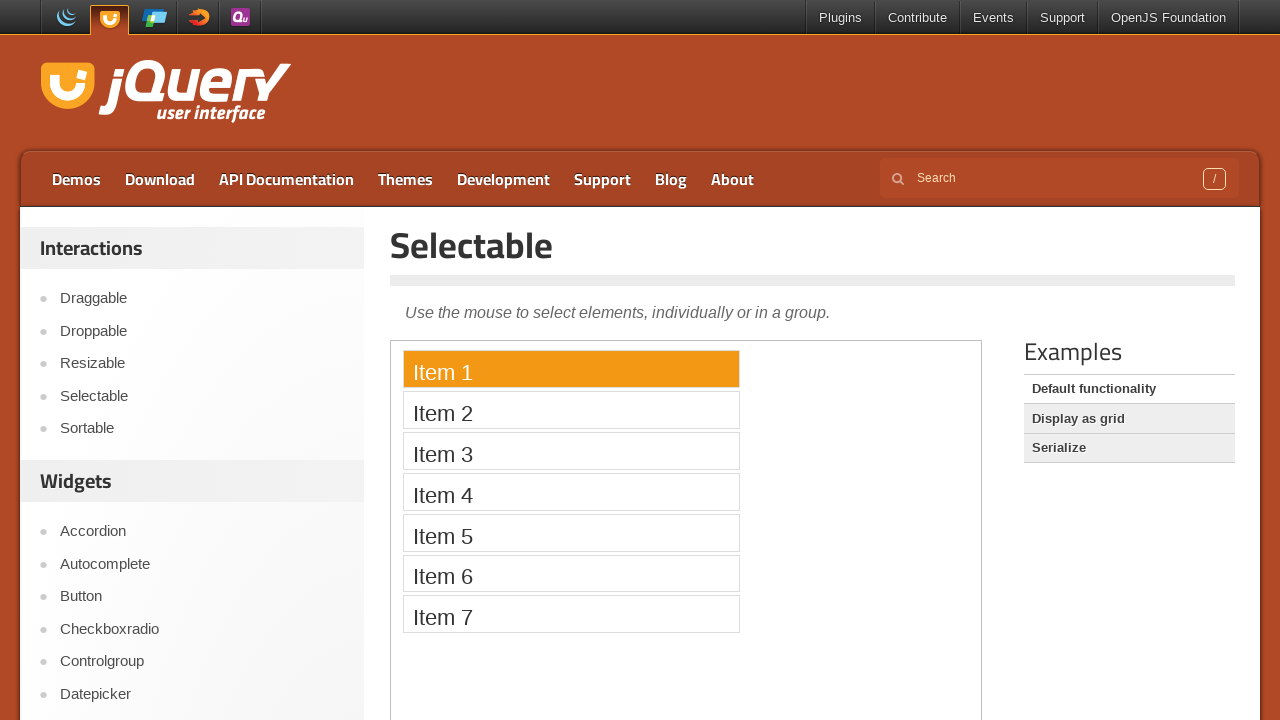

Ctrl+Clicked Item 2 at (571, 410) on iframe.demo-frame >> internal:control=enter-frame >> xpath=//li[text()='Item 2']
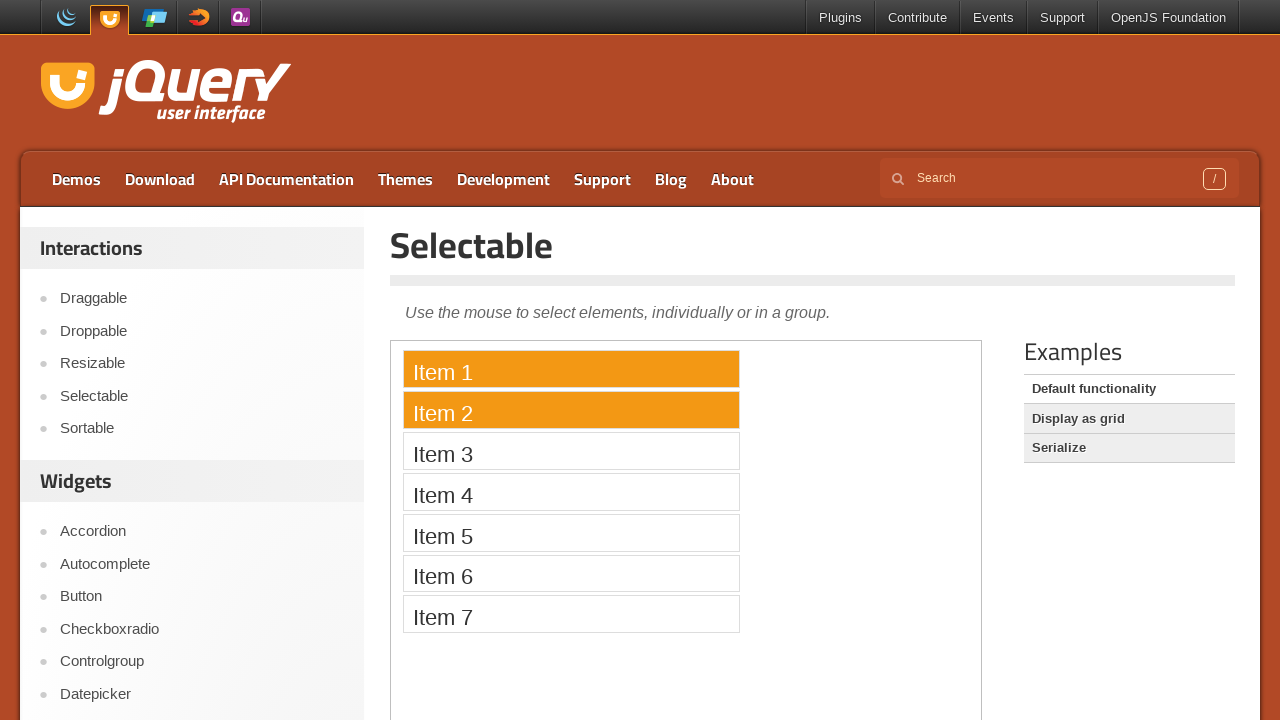

Ctrl+Clicked Item 3 at (571, 451) on iframe.demo-frame >> internal:control=enter-frame >> xpath=//li[text()='Item 3']
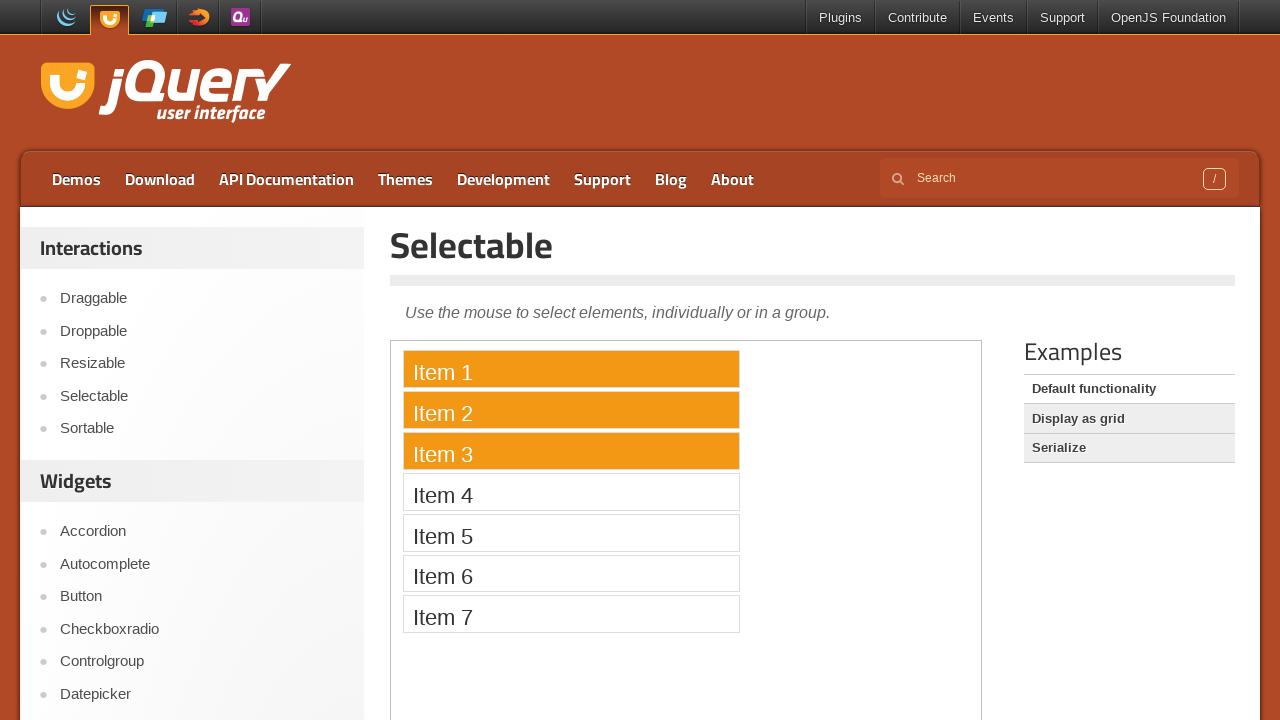

Ctrl+Clicked Item 4 at (571, 492) on iframe.demo-frame >> internal:control=enter-frame >> xpath=//li[text()='Item 4']
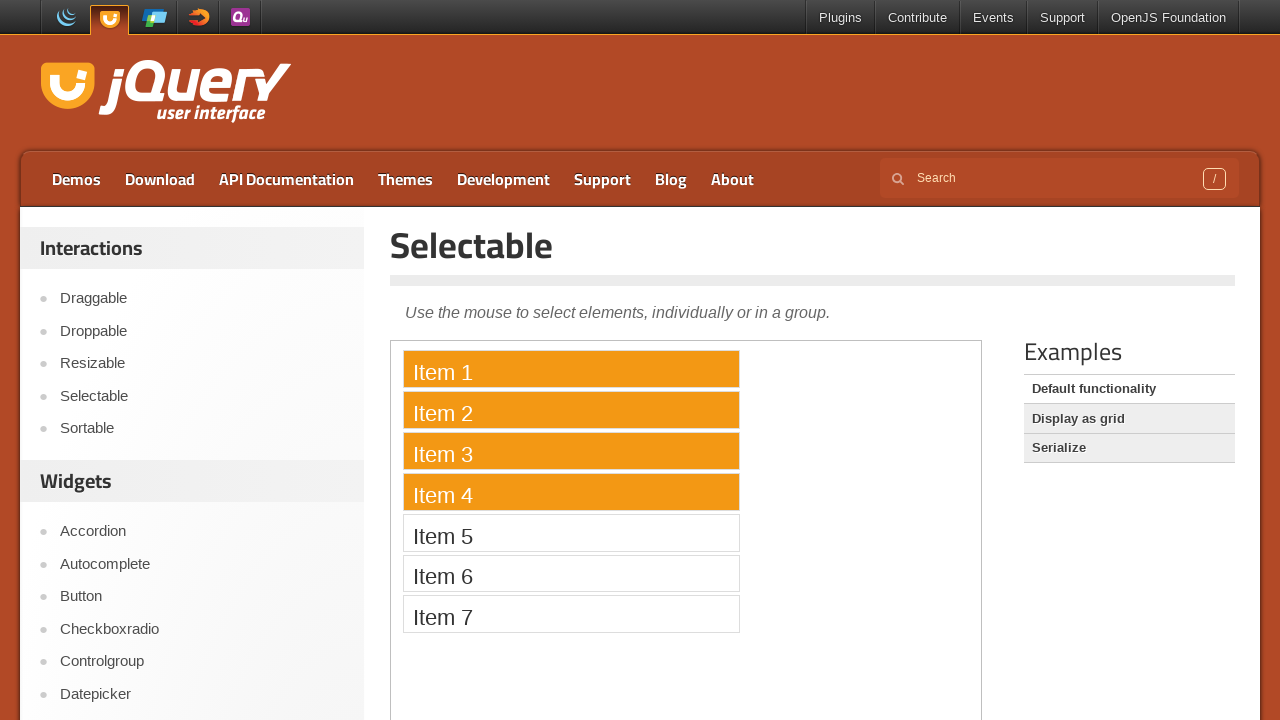

Ctrl+Clicked Item 5 at (571, 532) on iframe.demo-frame >> internal:control=enter-frame >> xpath=//li[text()='Item 5']
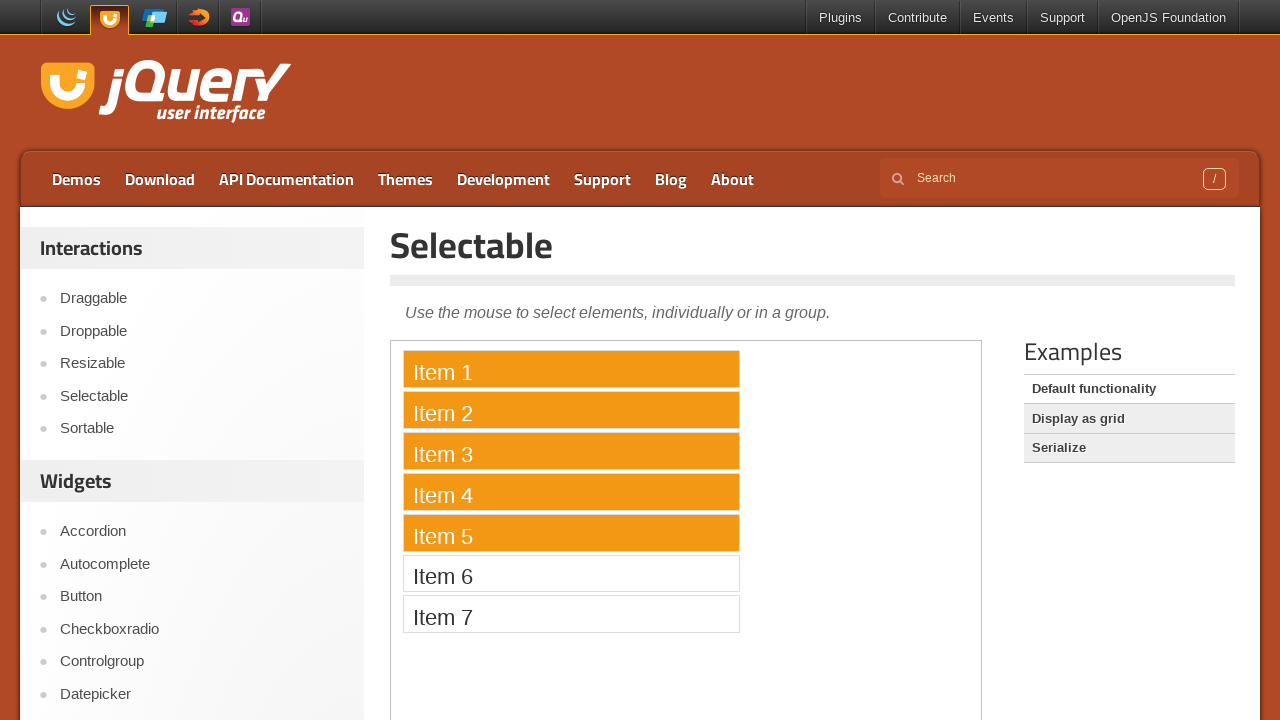

Ctrl+Clicked Item 6 at (571, 573) on iframe.demo-frame >> internal:control=enter-frame >> xpath=//li[text()='Item 6']
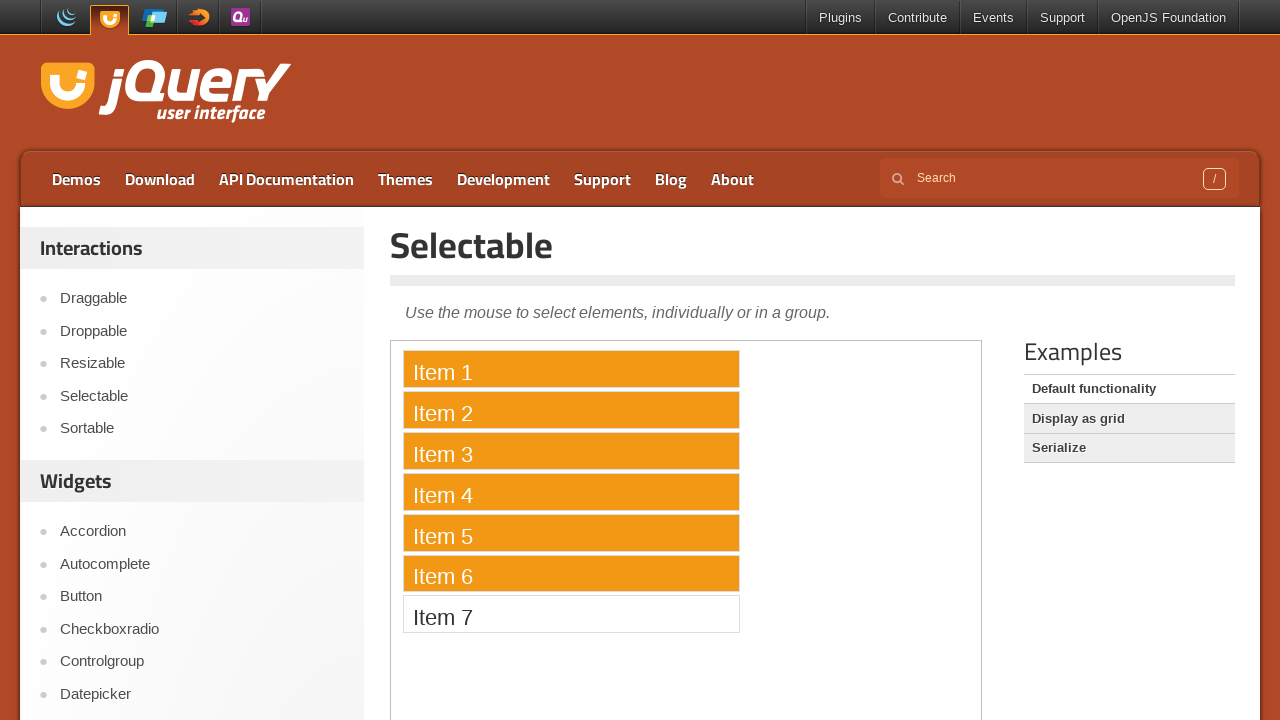

Ctrl+Clicked Item 7 at (571, 614) on iframe.demo-frame >> internal:control=enter-frame >> xpath=//li[text()='Item 7']
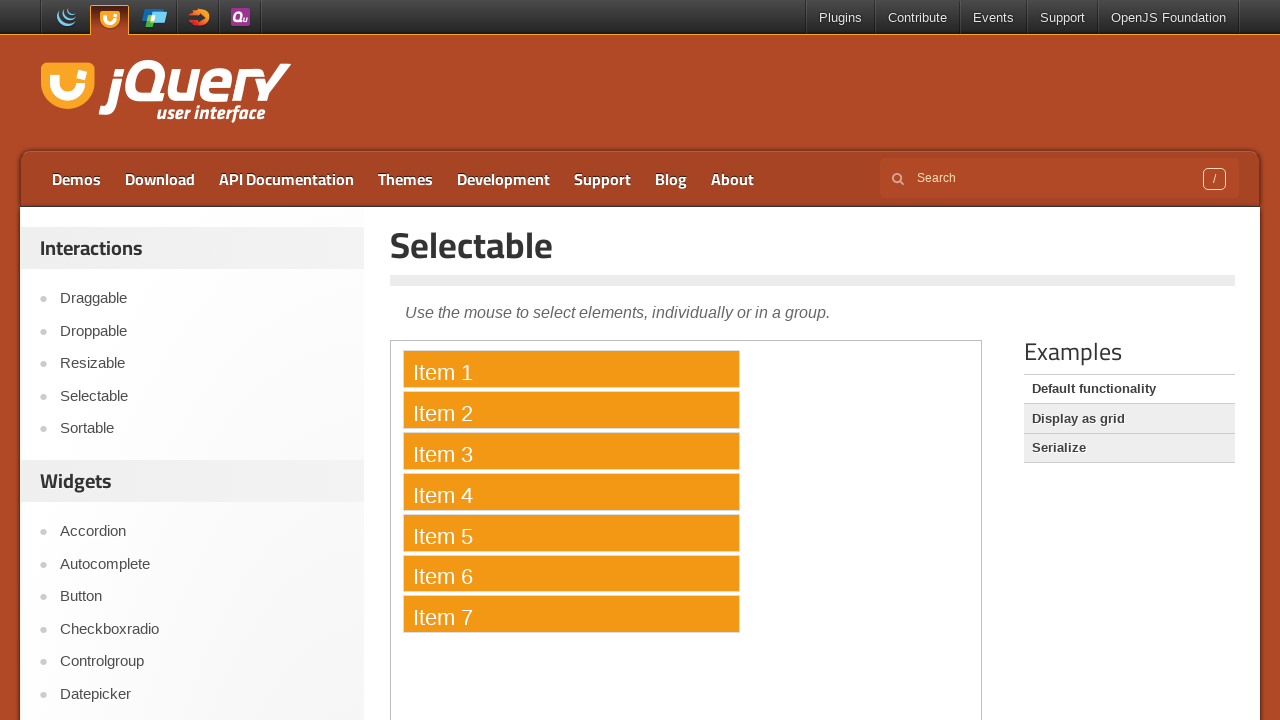

Waited 2 seconds to observe multi-selection of Items 1-7
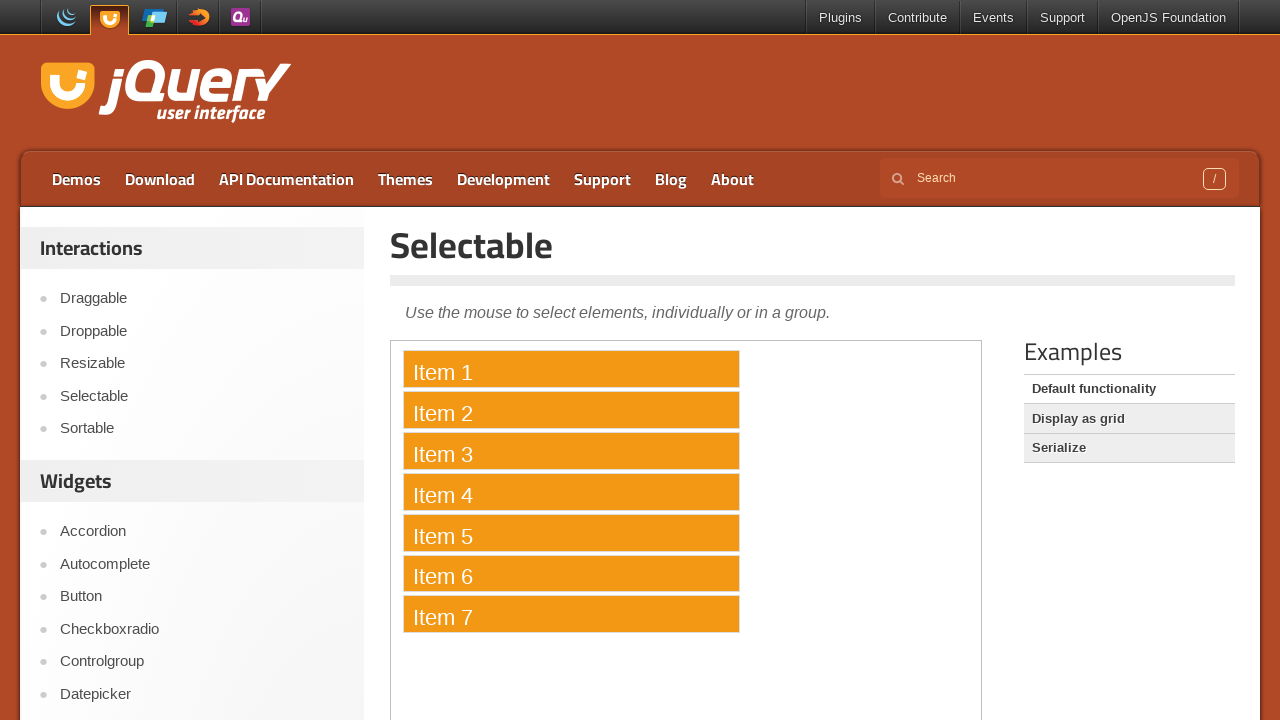

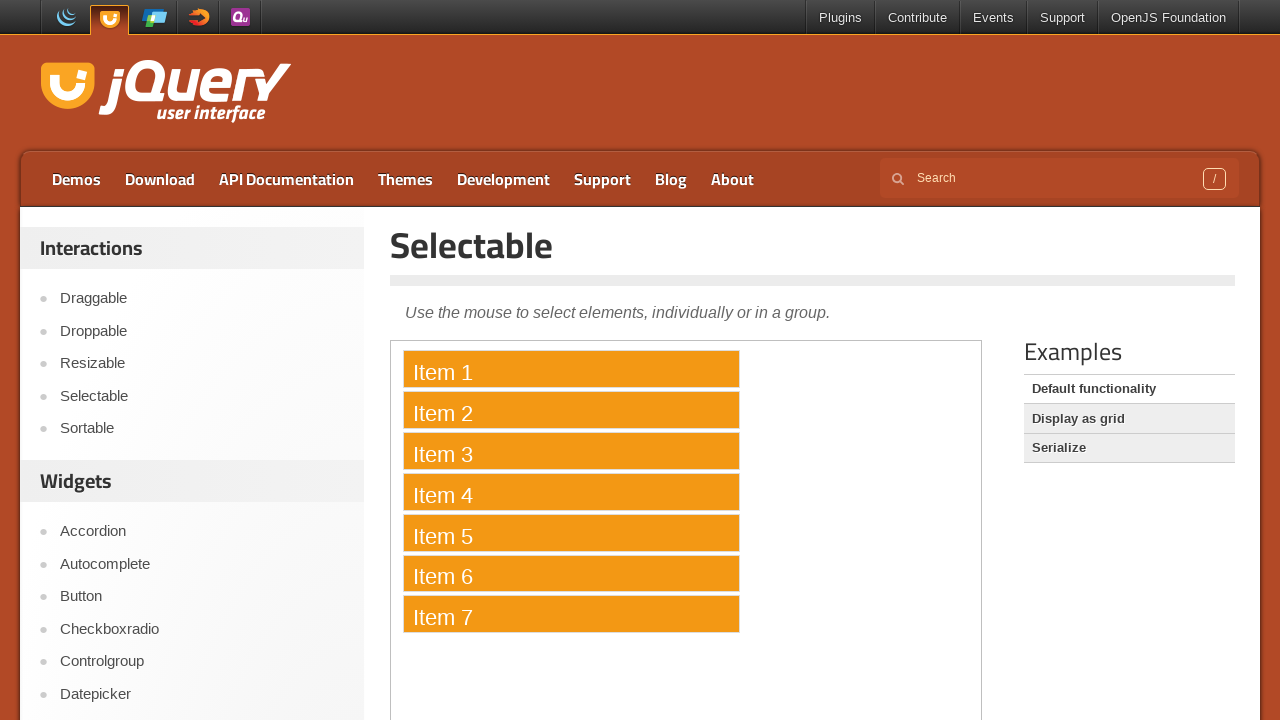